Tests checkbox handling by navigating to a checkbox demo page and checking the state of the first checkbox

Starting URL: https://the-internet.herokuapp.com/checkboxes

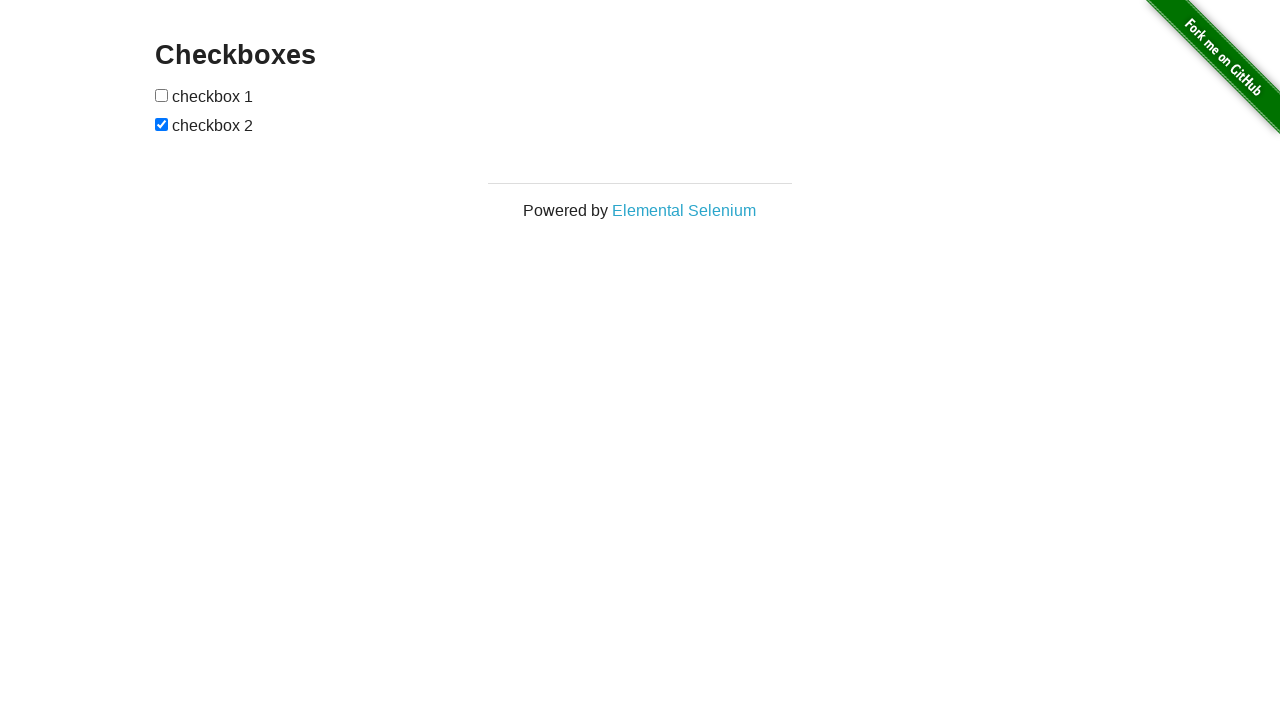

Waited for checkboxes to be visible on the page
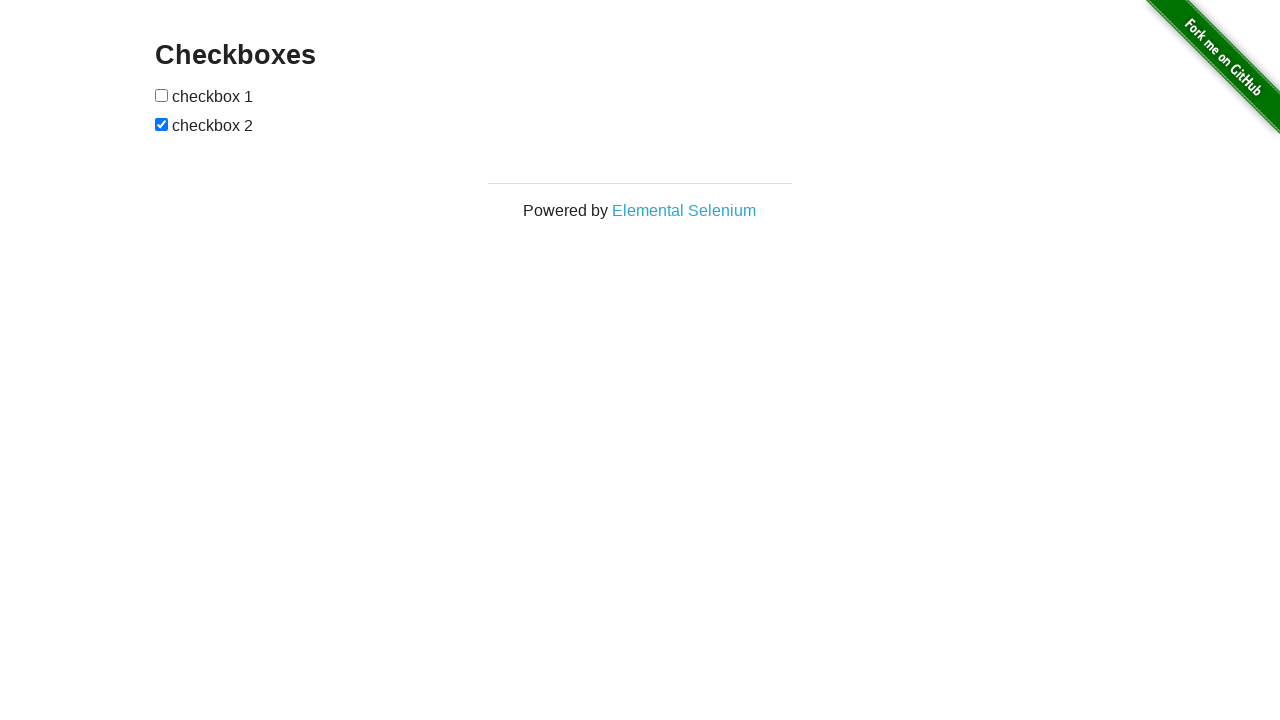

Located the first checkbox element
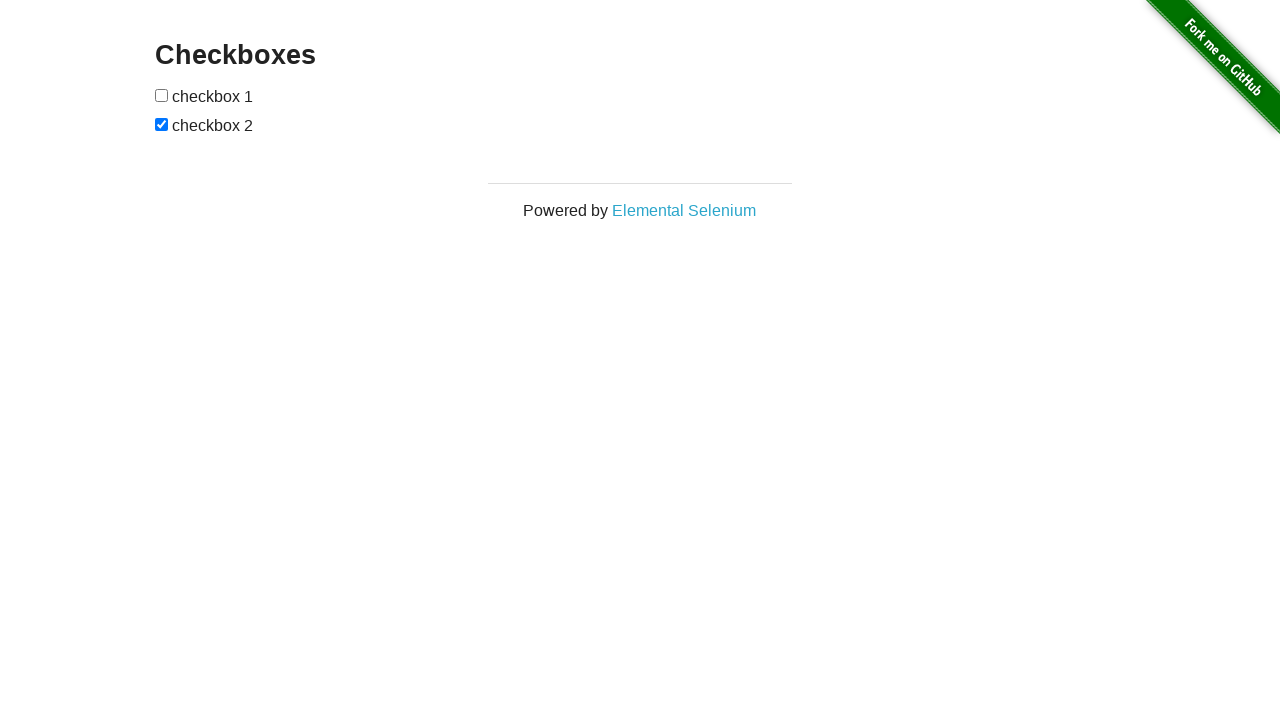

First checkbox is visible and interactable
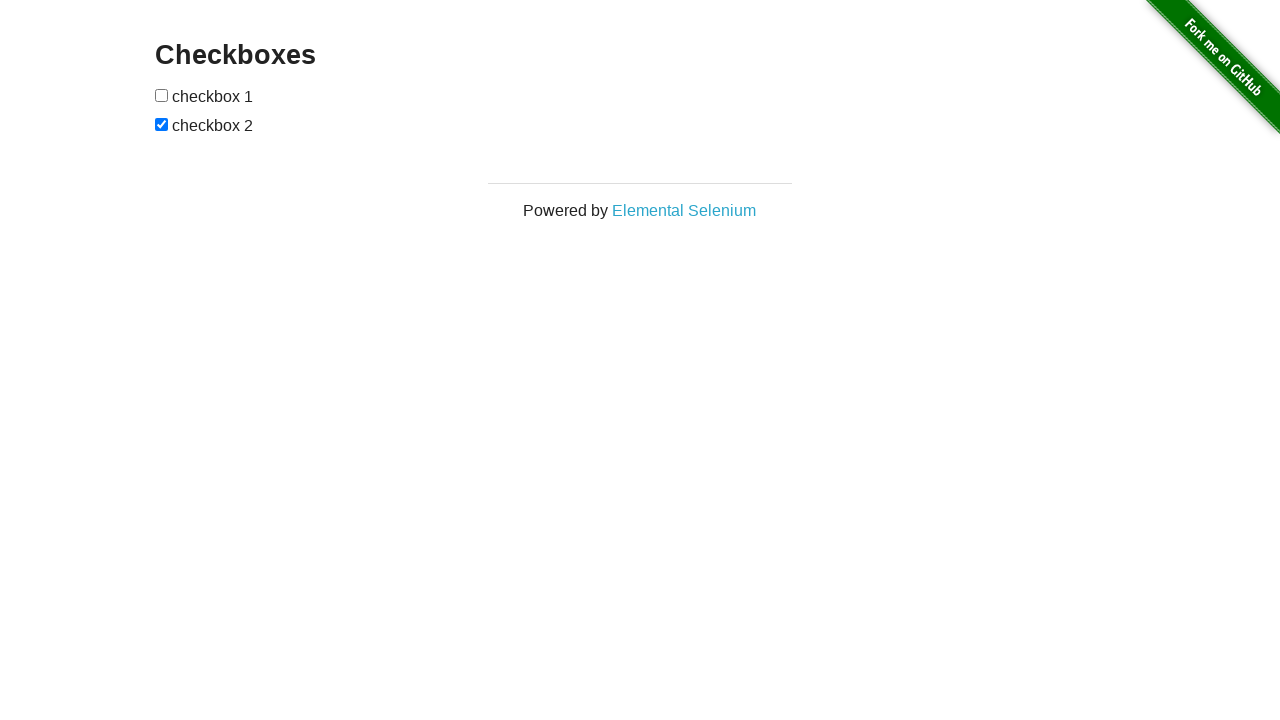

Checked state of first checkbox: False
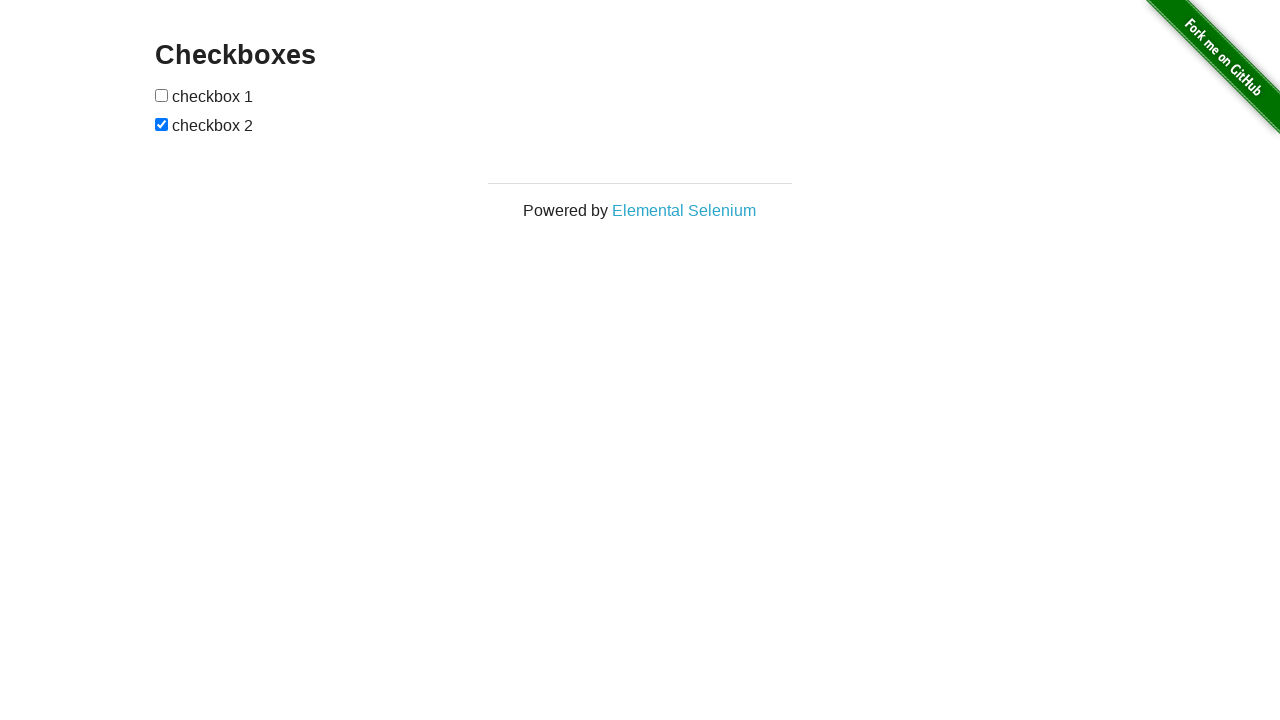

Clicked the first checkbox to toggle its state at (162, 95) on (//input[@type='checkbox'])[1]
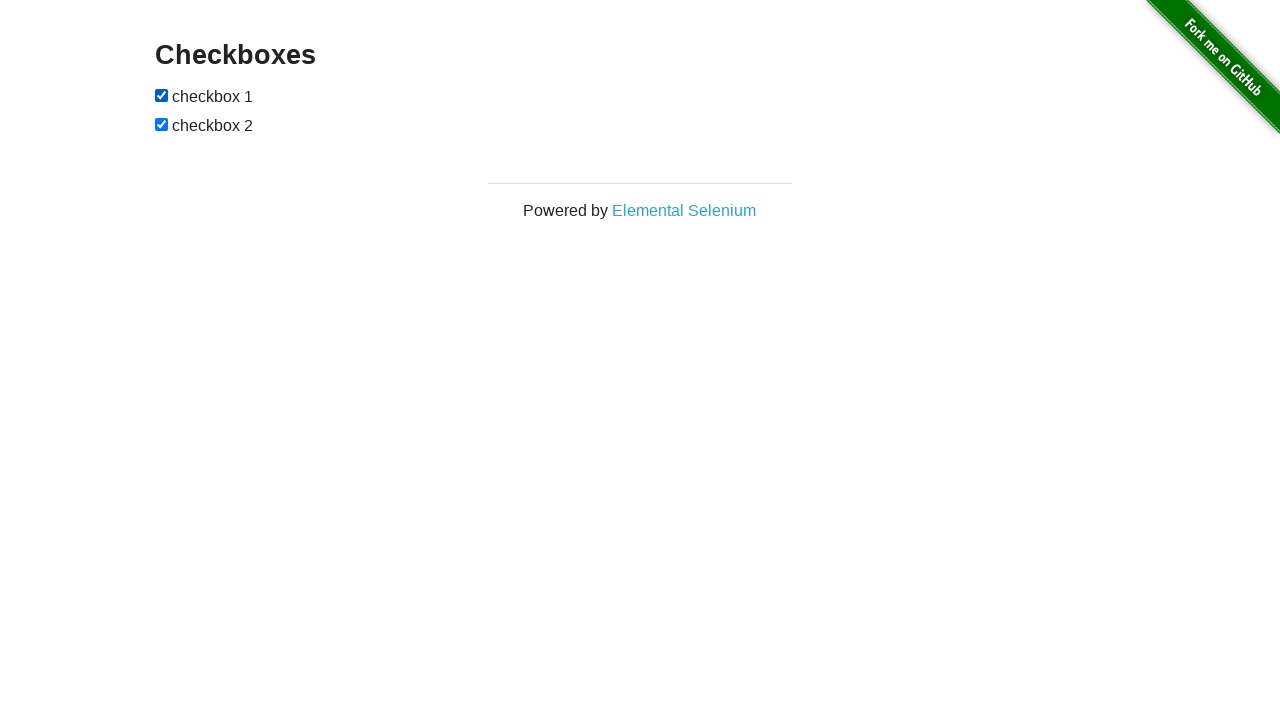

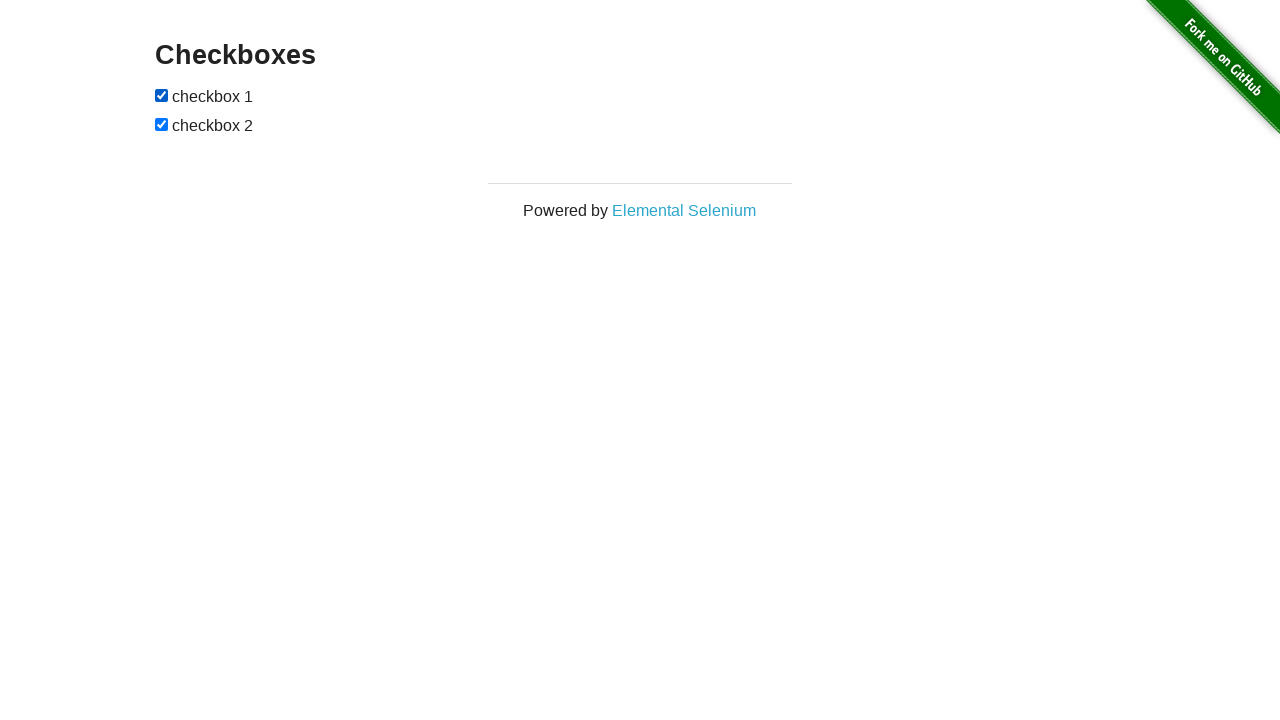